Tests FAQ accordion functionality by clicking on the delivery outside MKAD question and verifying the expected answer is displayed

Starting URL: https://qa-scooter.praktikum-services.ru/

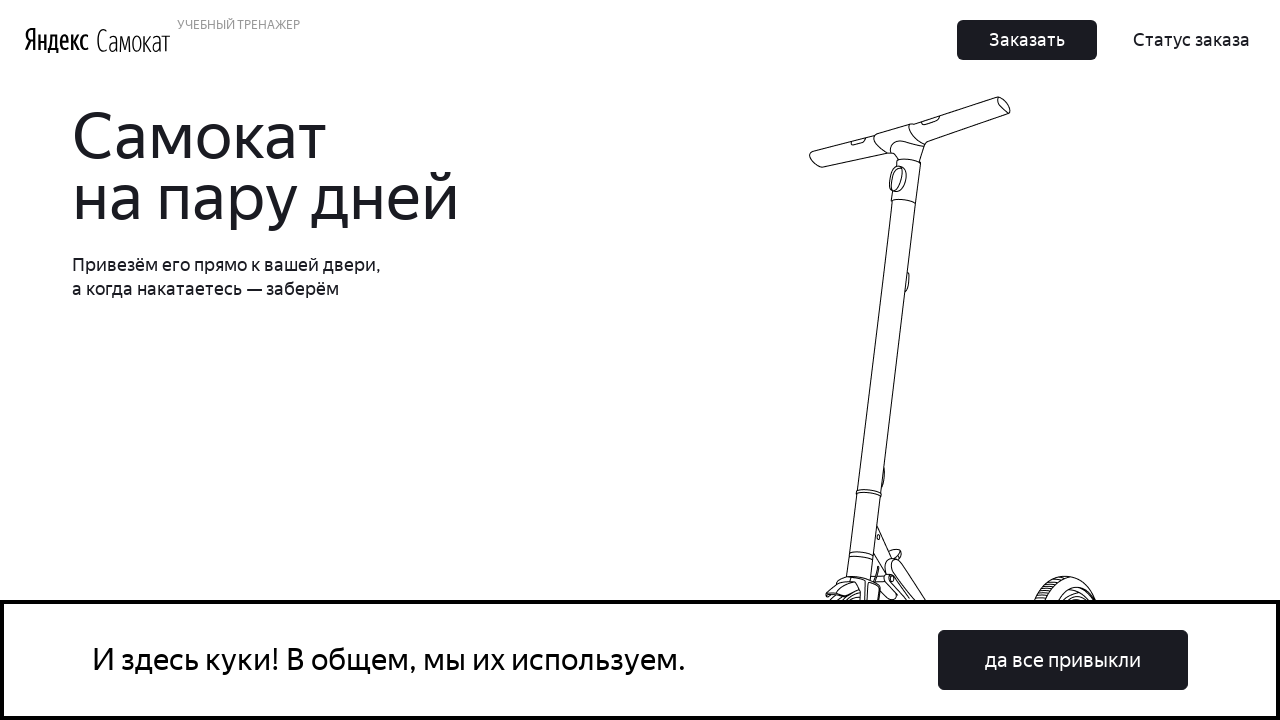

Scrolled to FAQ accordion section
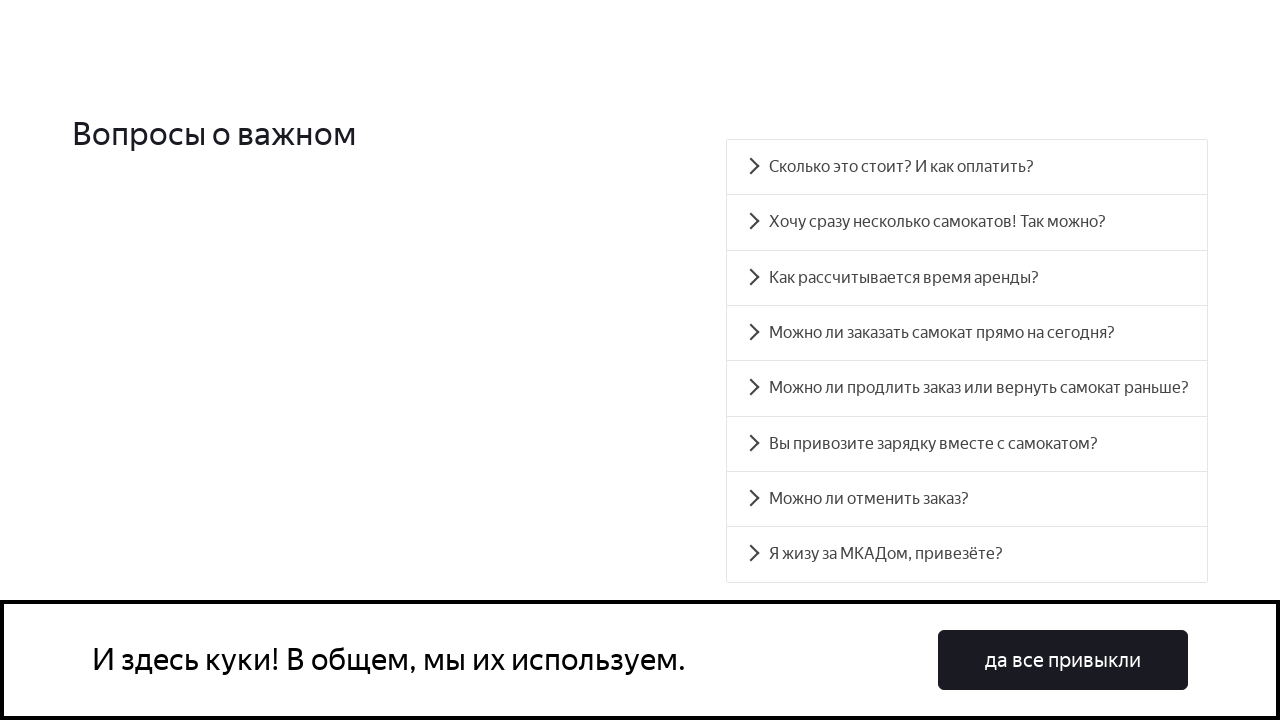

FAQ question about delivery outside MKAD became visible
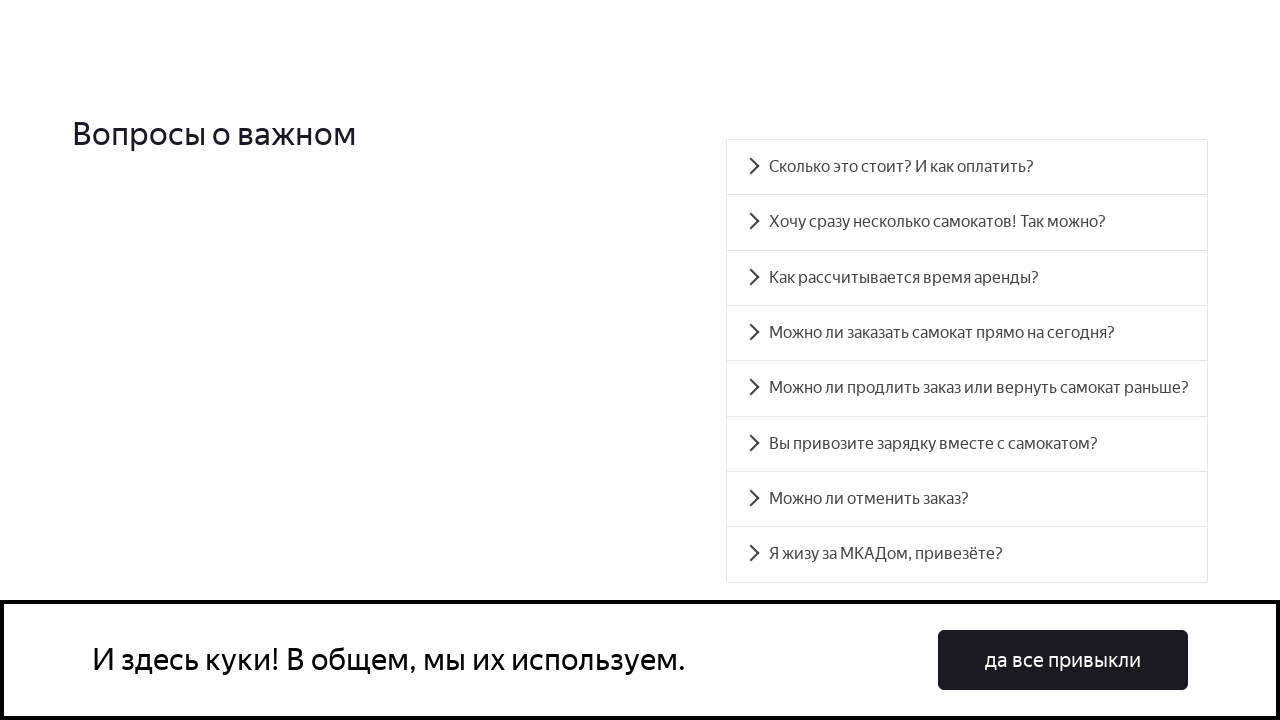

Clicked on the delivery outside MKAD question in FAQ accordion at (967, 555) on //div[text() = 'Я жизу за МКАДом, привезёте?']
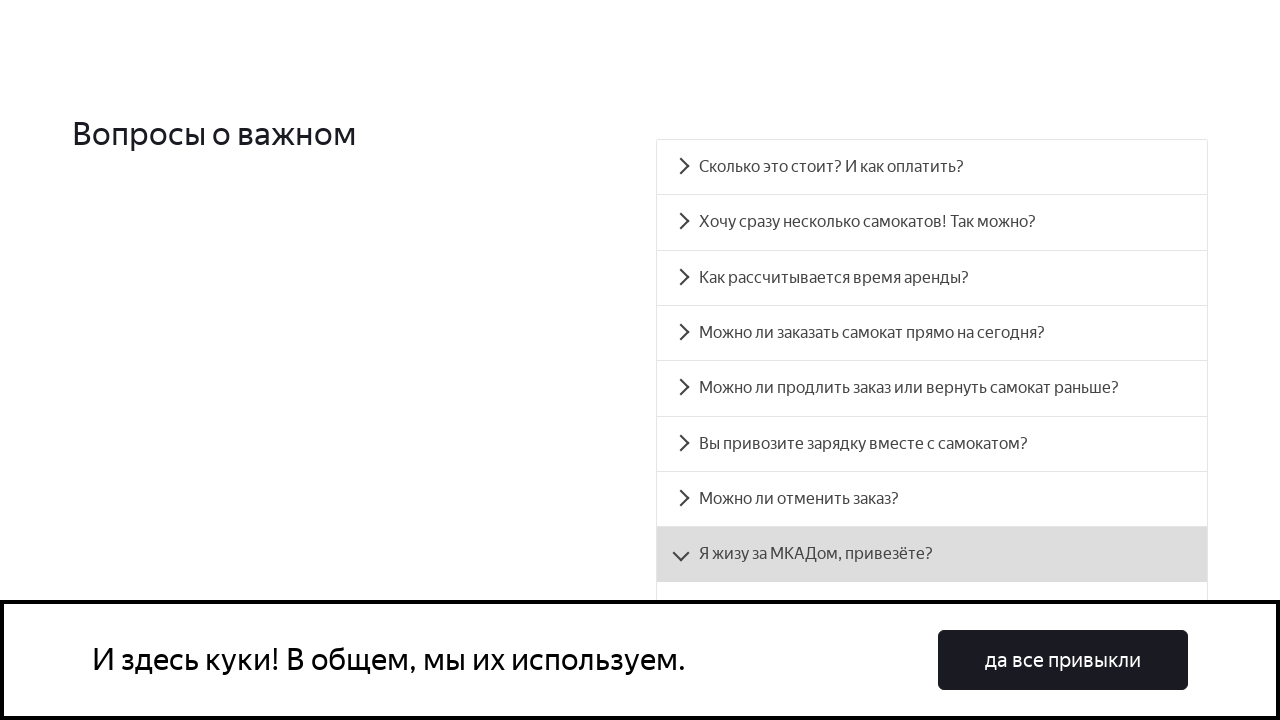

FAQ accordion answer to delivery outside MKAD question is now visible
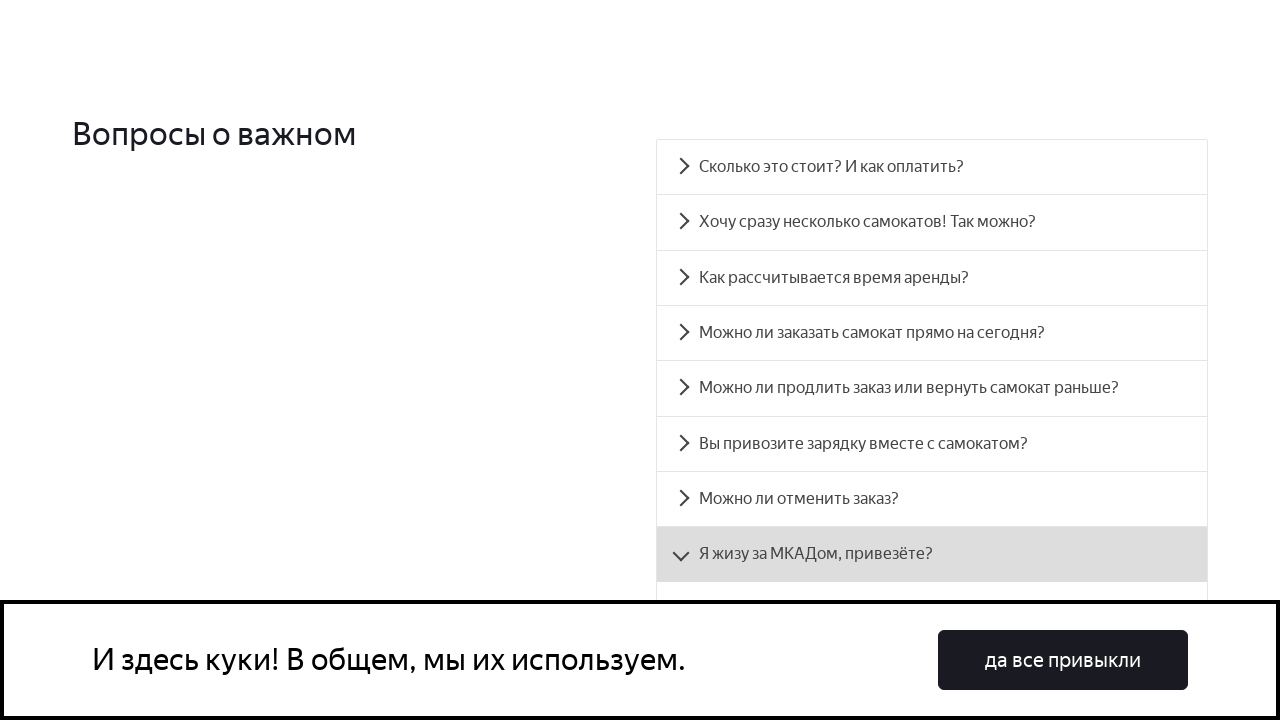

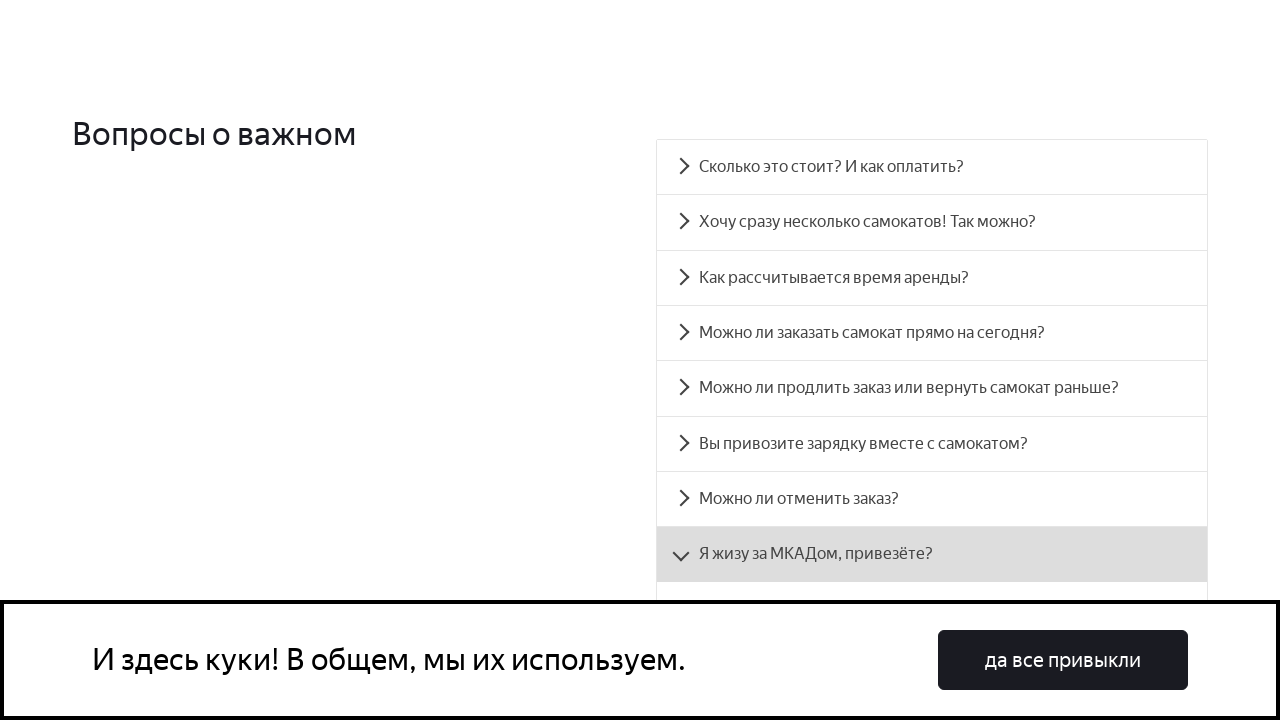